Navigates to the ASX Historical Announcements form, fills in a company code and year, submits the form, and clicks on an Annual Report link from the search results.

Starting URL: https://www.asx.com.au/asx/v2/statistics/announcements.do

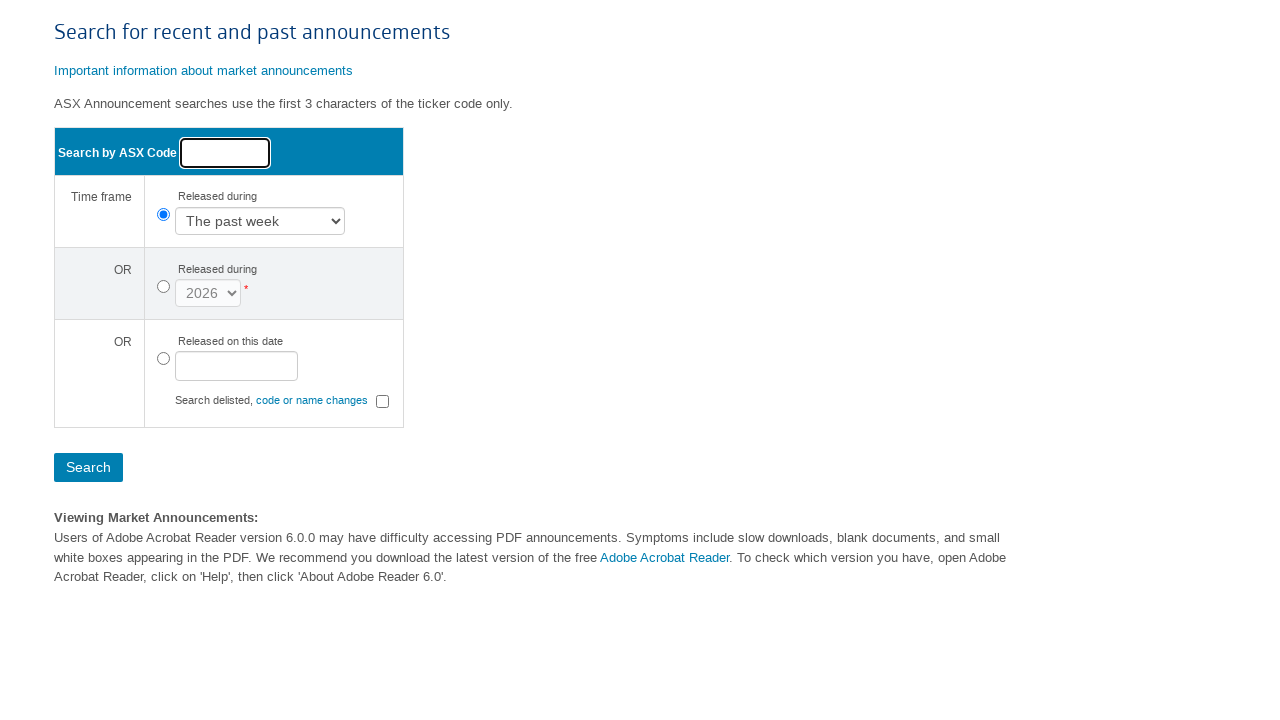

Filled ASX company code field with 'BHP' on #issuerCode
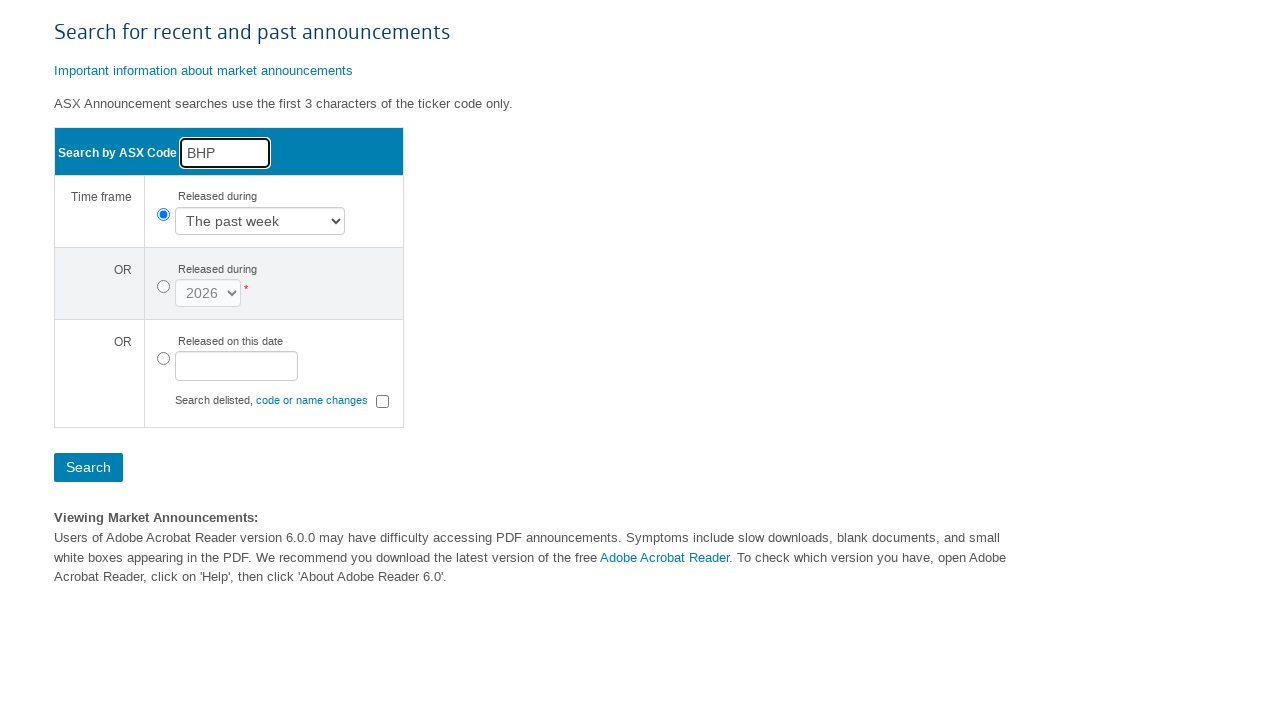

Selected timeframe type radio button to search by year at (163, 287) on #timeframeType2
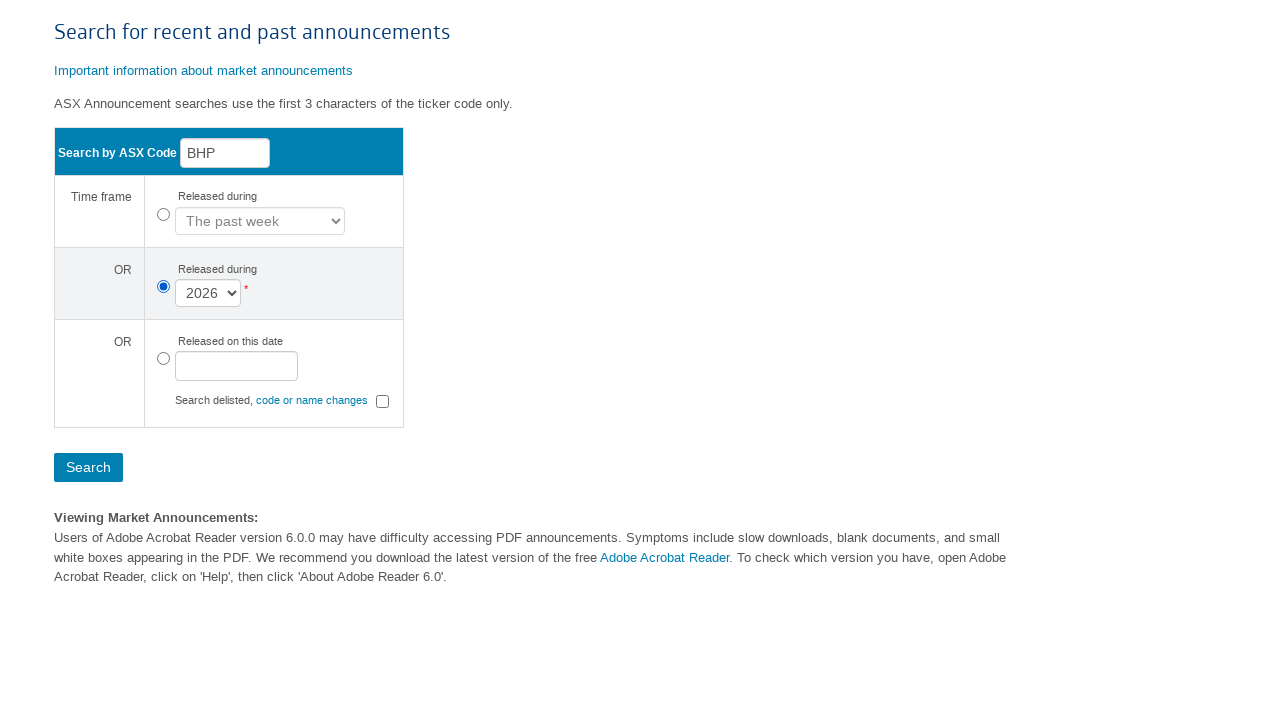

Selected year 2023 from dropdown on #year
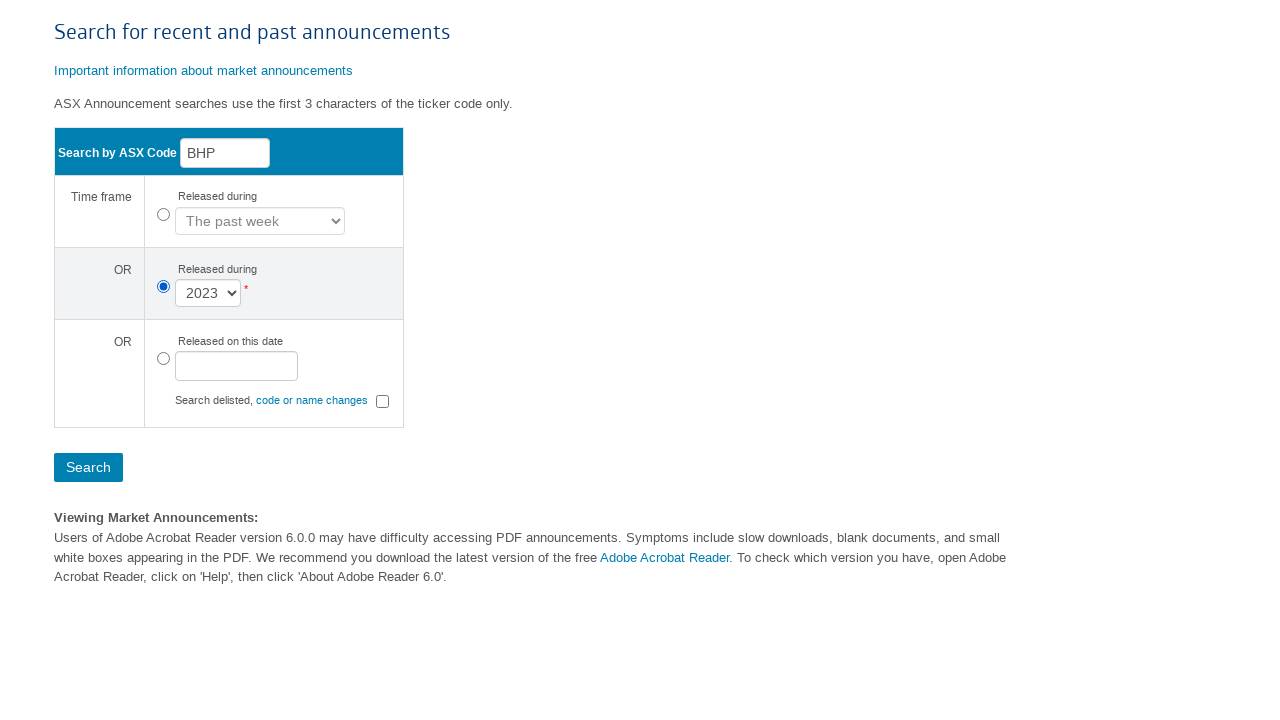

Clicked search button to submit the form at (88, 468) on .actionbutton
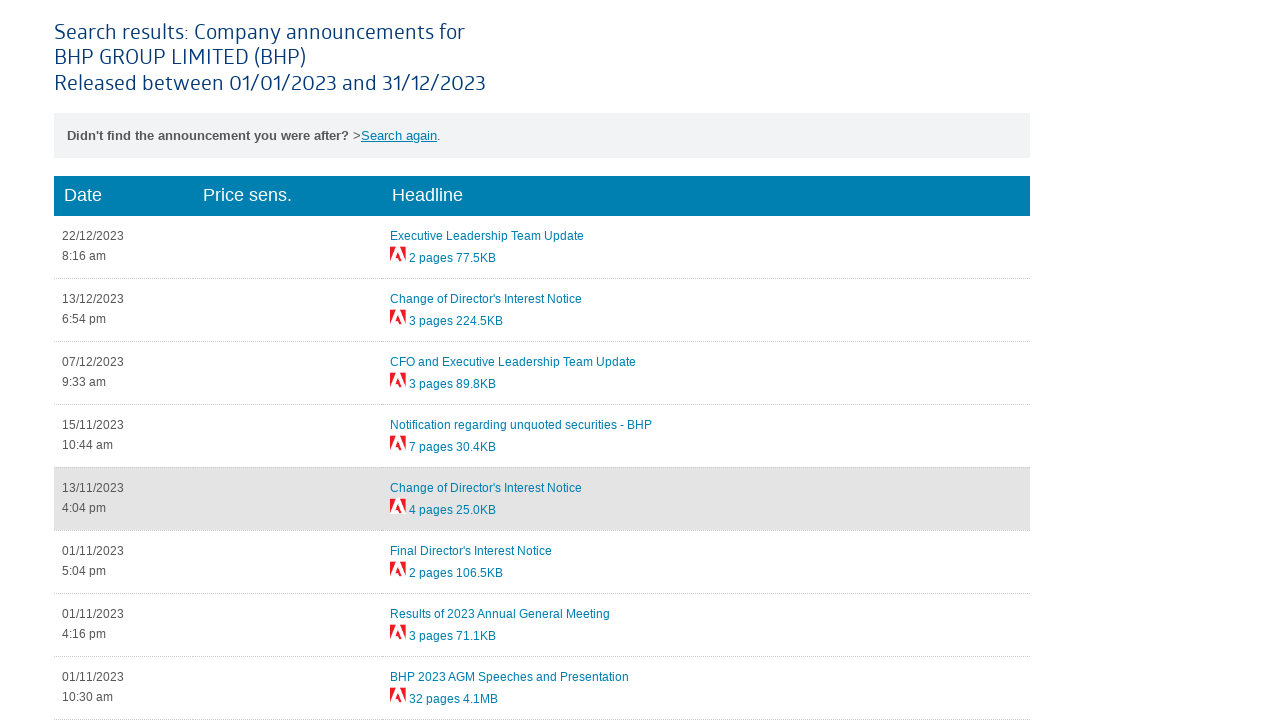

Waited for search results to load (networkidle)
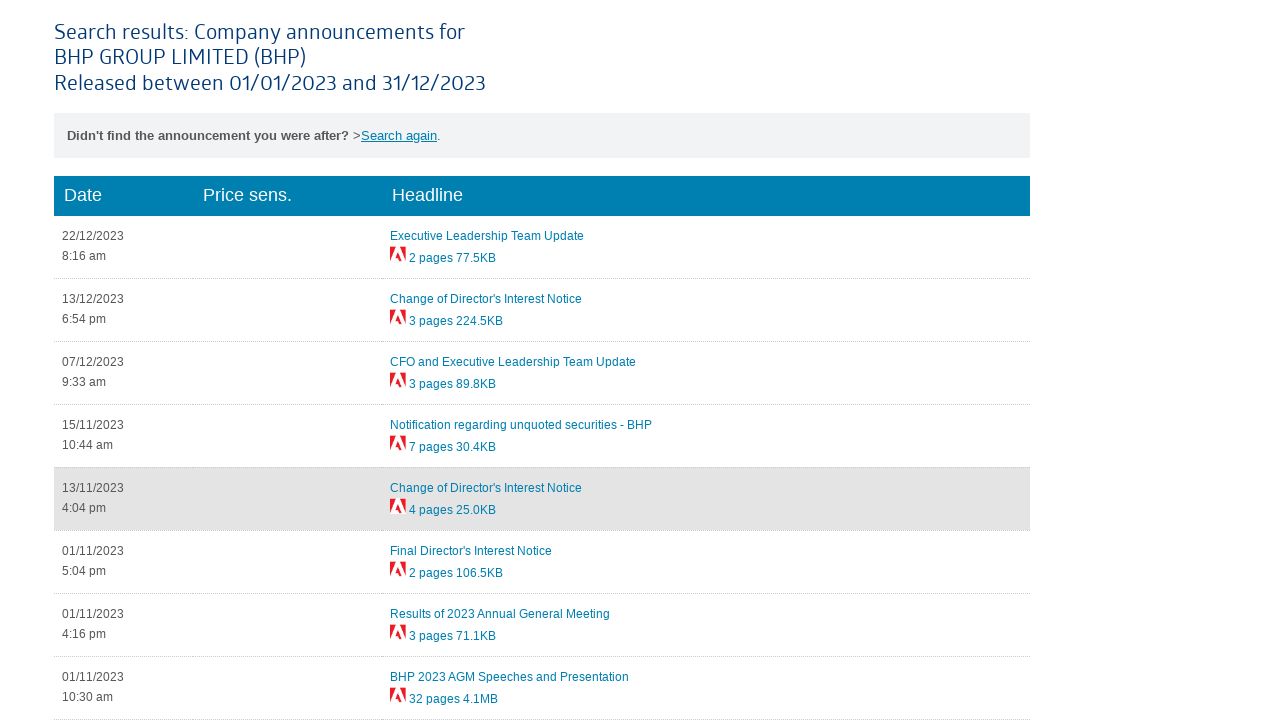

Clicked on Annual Report link from search results at (502, 350) on a:has-text('Annual Report')
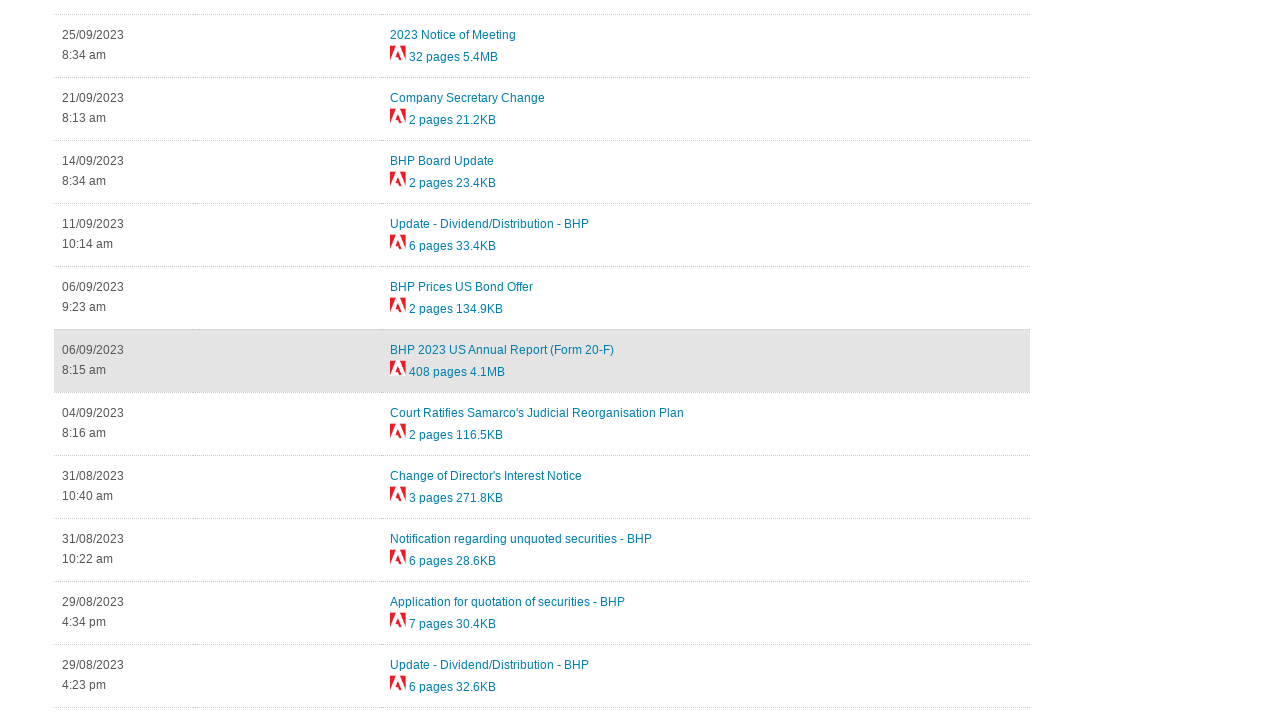

Waited for Annual Report page to load (networkidle)
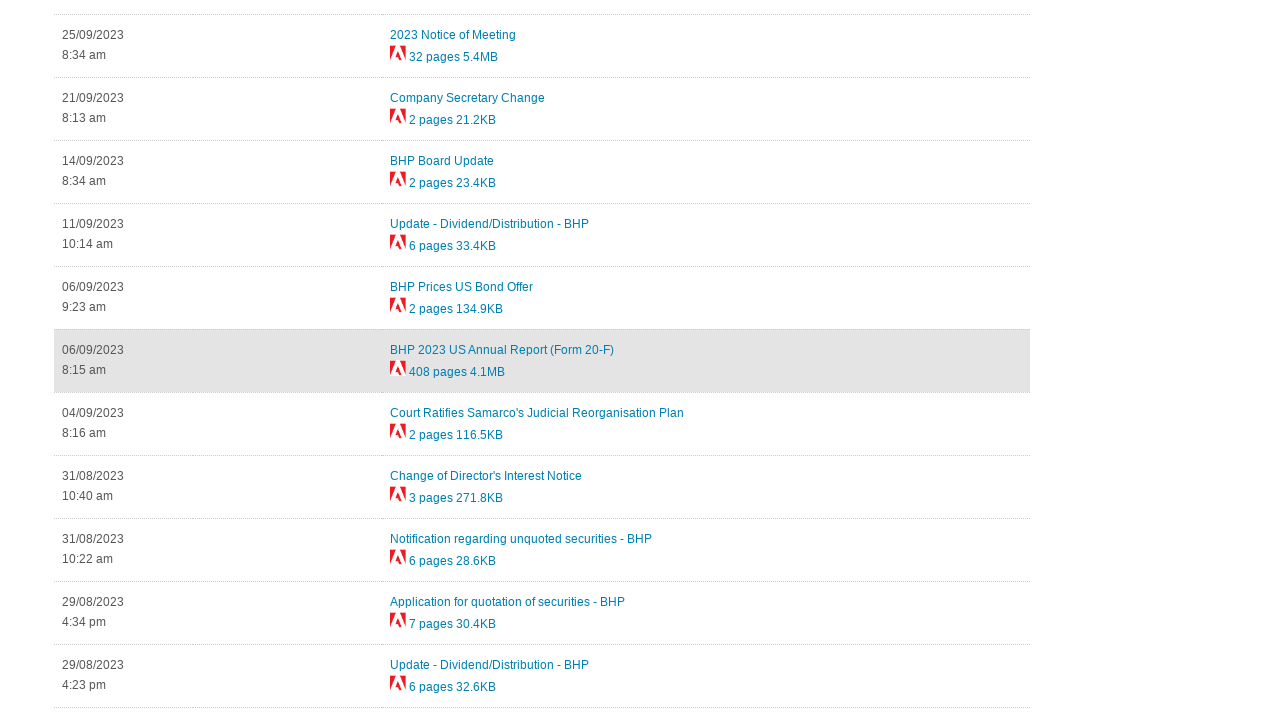

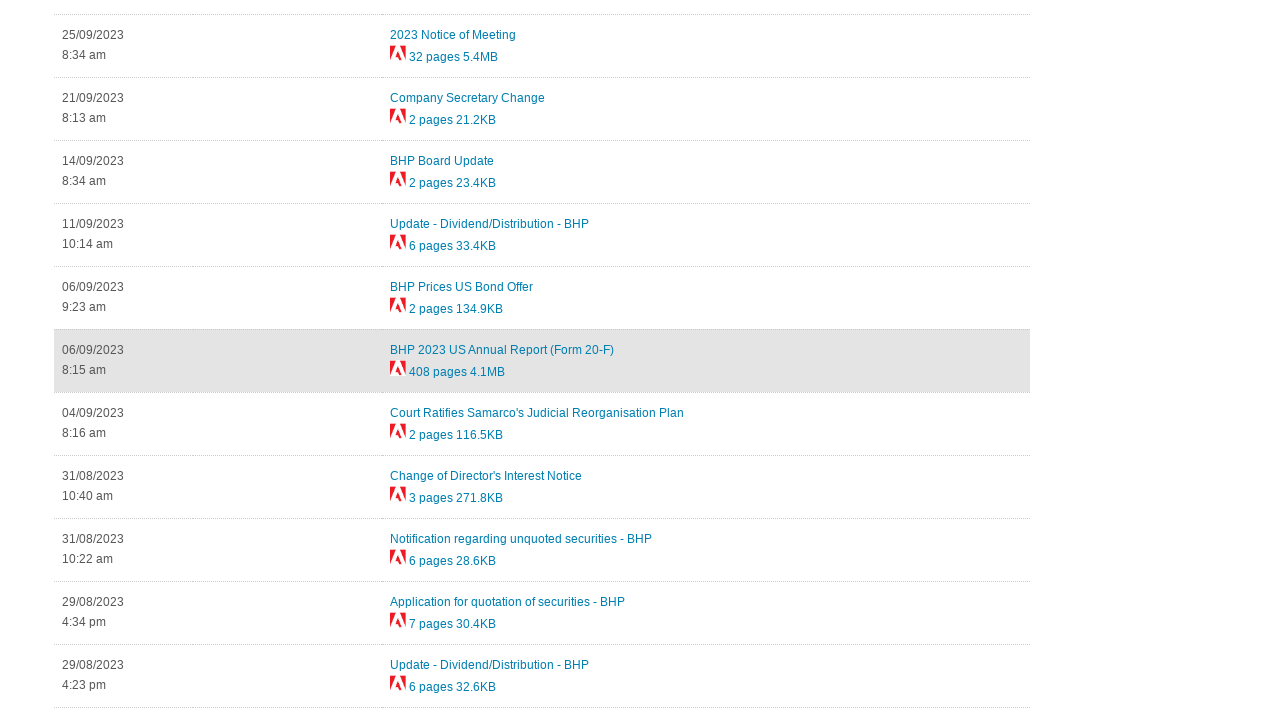